Tests that completed items are removed when clicking Clear completed button

Starting URL: https://demo.playwright.dev/todomvc

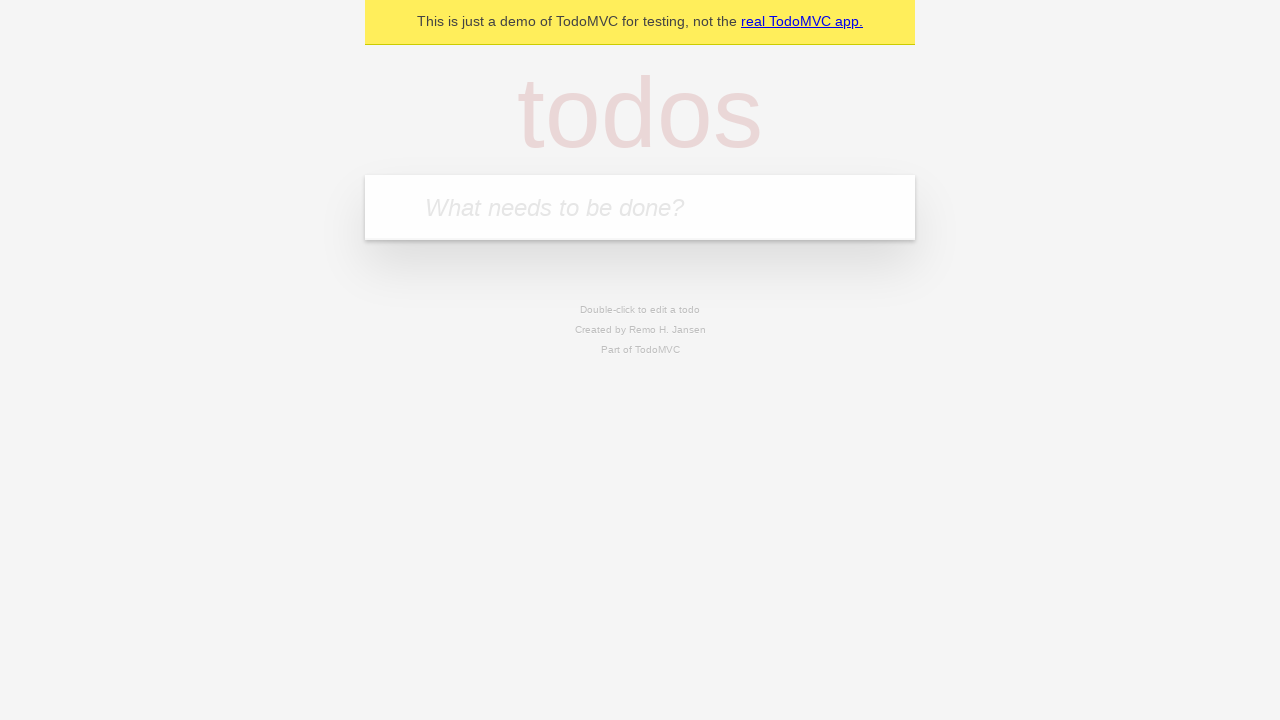

Filled todo input with 'buy more cheese' on internal:attr=[placeholder="What needs to be done?"i]
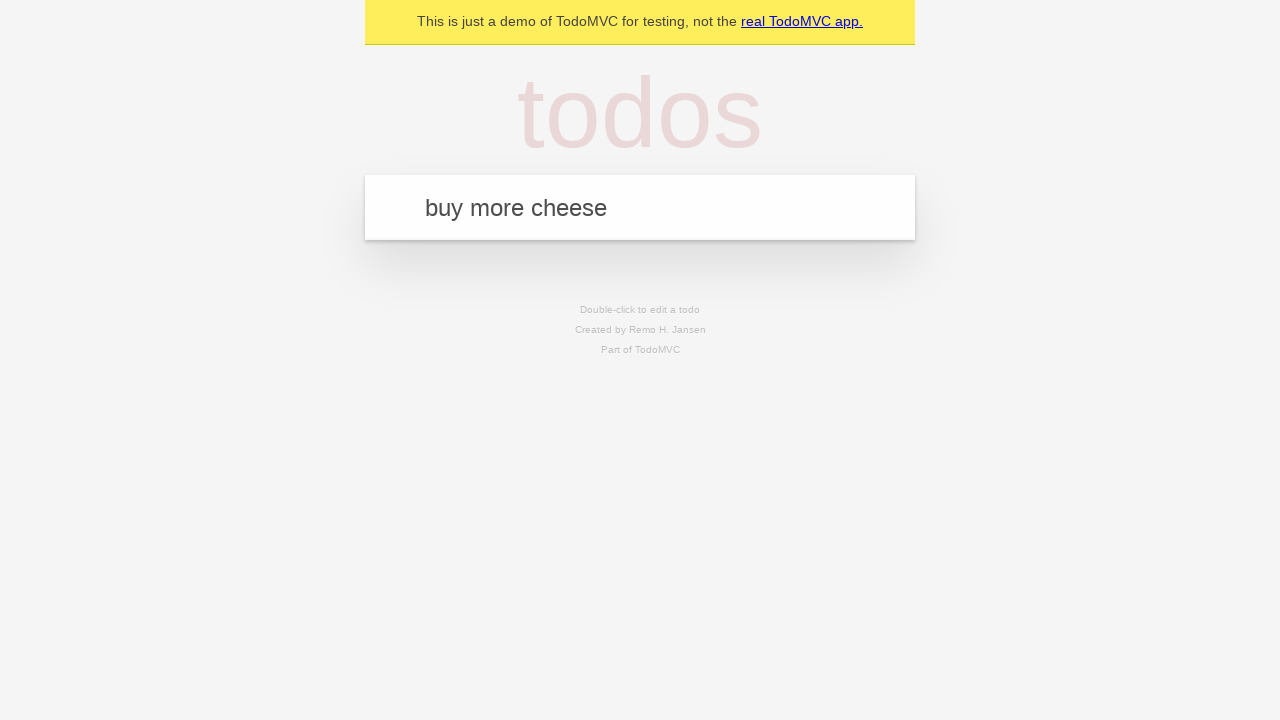

Pressed Enter to add first todo on internal:attr=[placeholder="What needs to be done?"i]
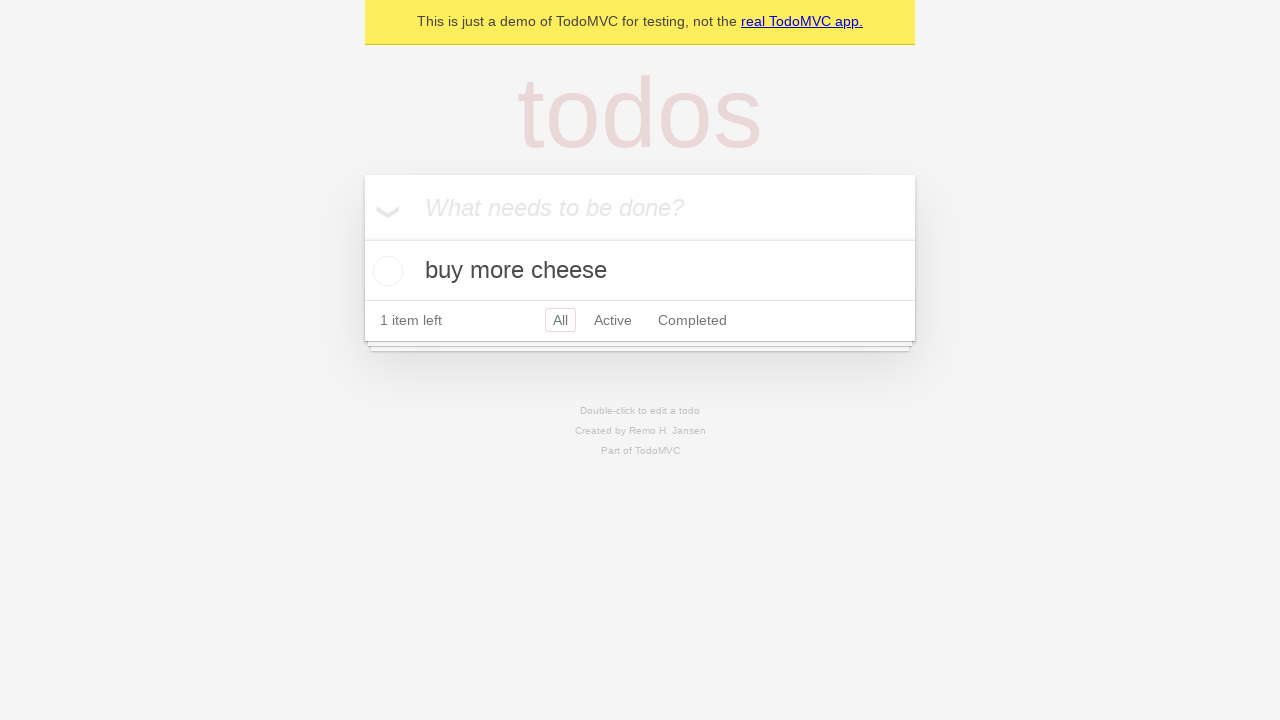

Filled todo input with 'feed the cat' on internal:attr=[placeholder="What needs to be done?"i]
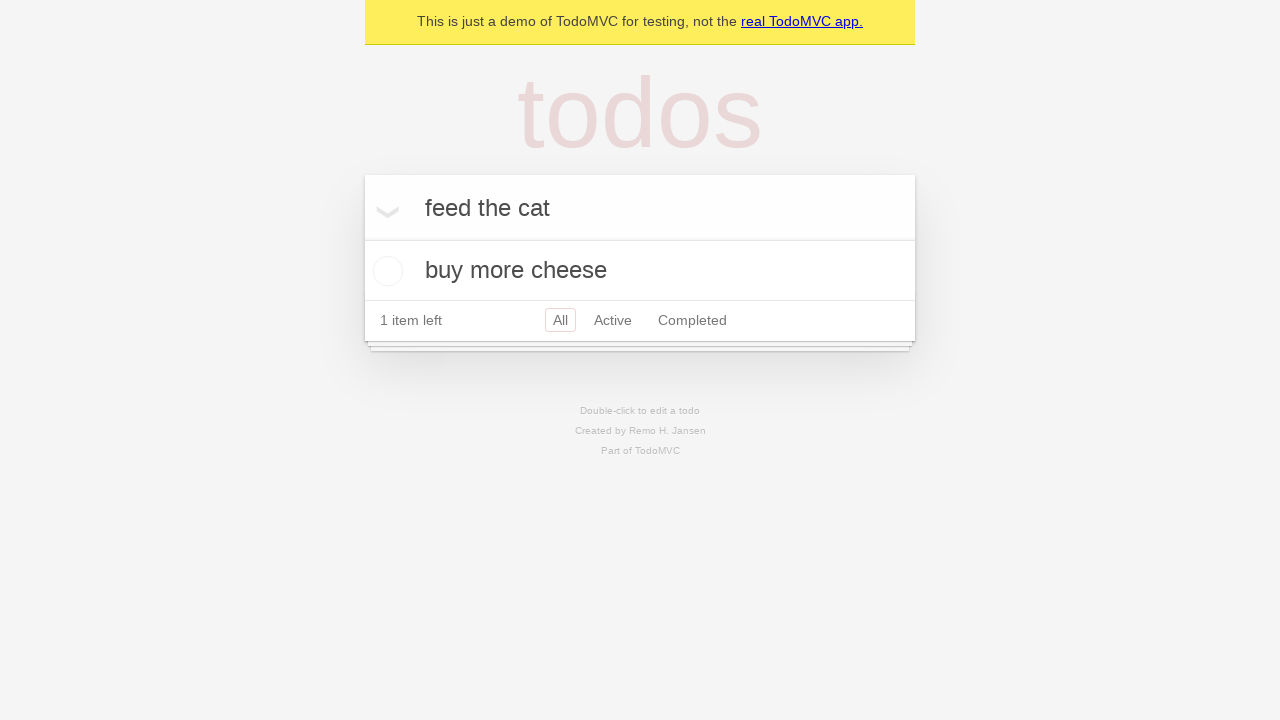

Pressed Enter to add second todo on internal:attr=[placeholder="What needs to be done?"i]
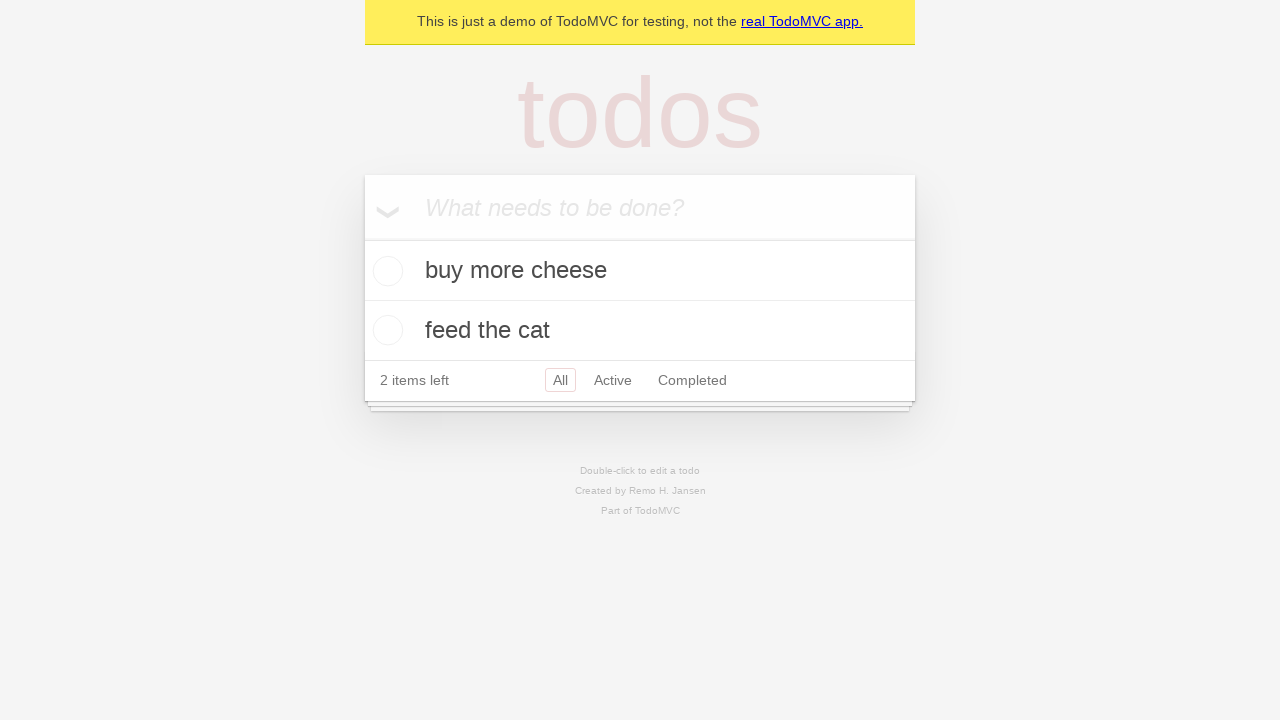

Filled todo input with 'book a doctors appointment' on internal:attr=[placeholder="What needs to be done?"i]
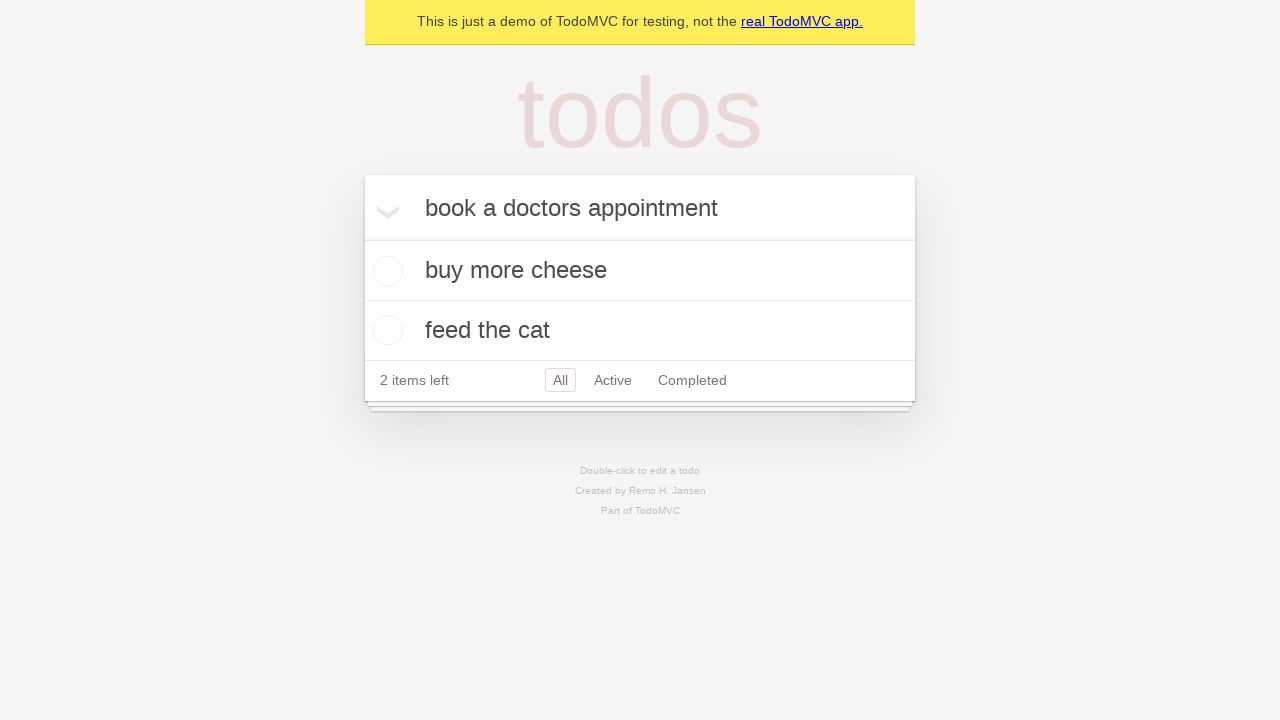

Pressed Enter to add third todo on internal:attr=[placeholder="What needs to be done?"i]
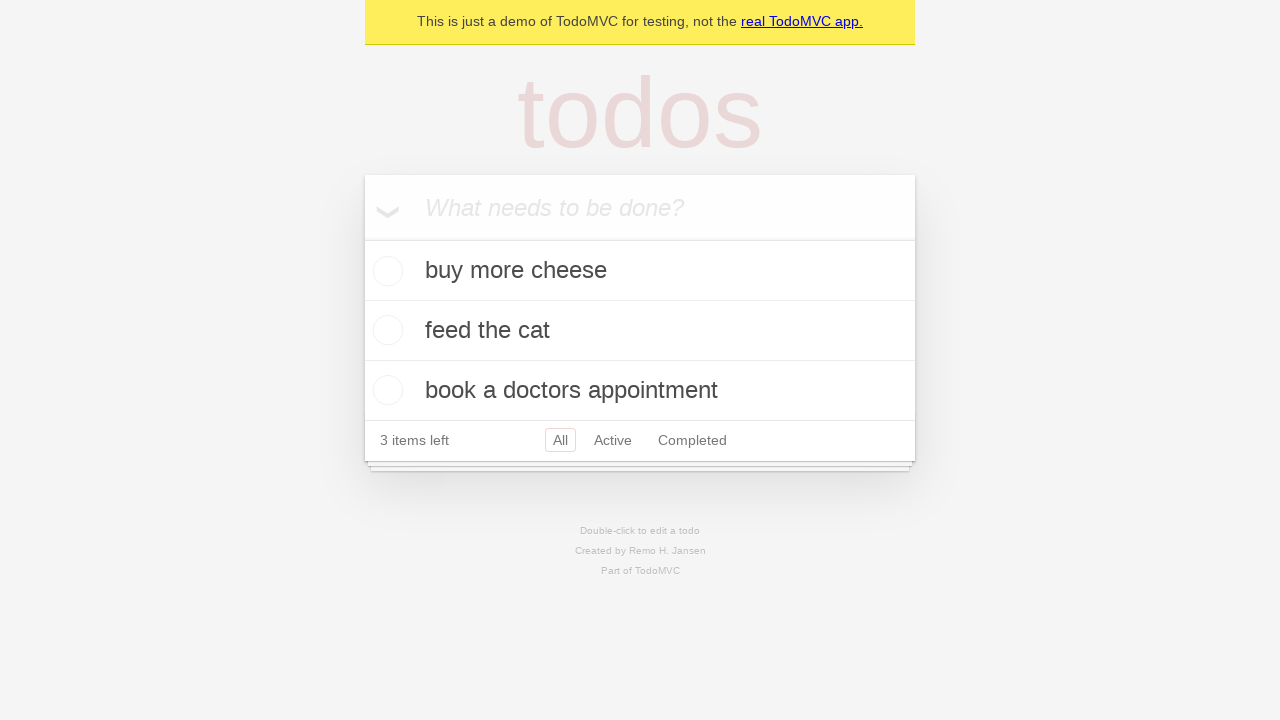

Waited for all three todo items to load
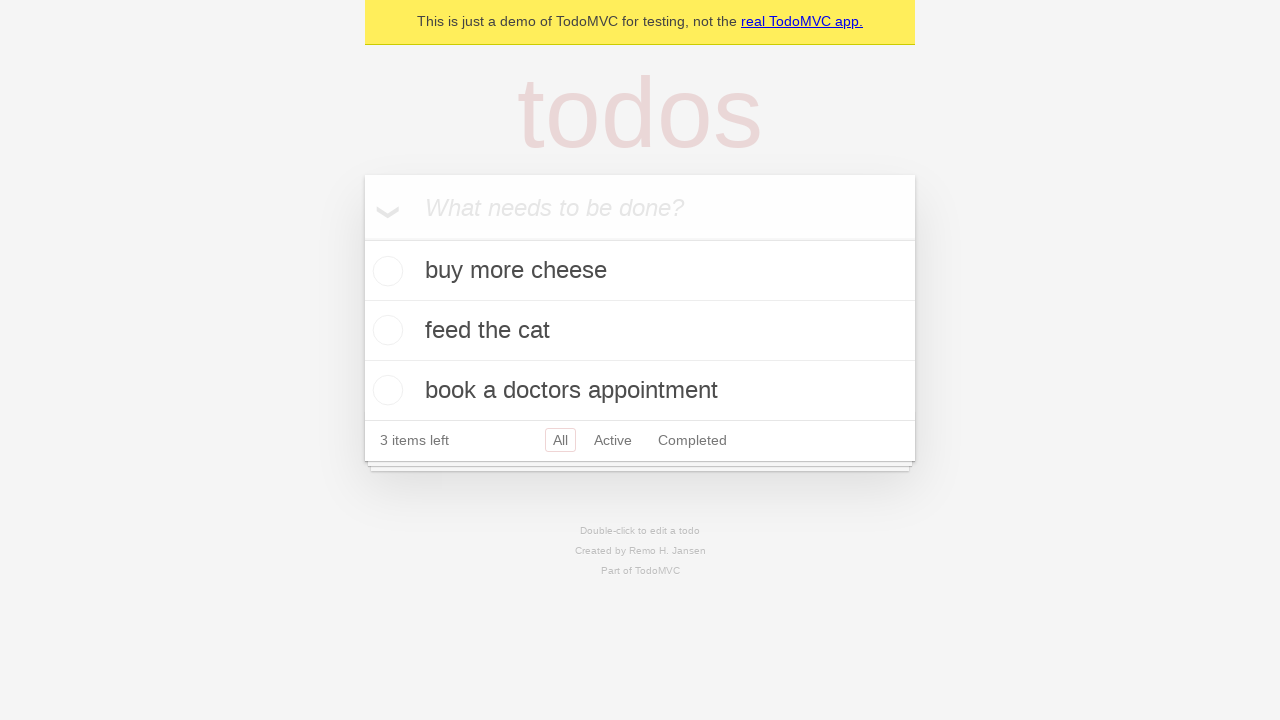

Checked the second todo item as completed at (385, 330) on internal:testid=[data-testid="todo-item"s] >> nth=1 >> internal:role=checkbox
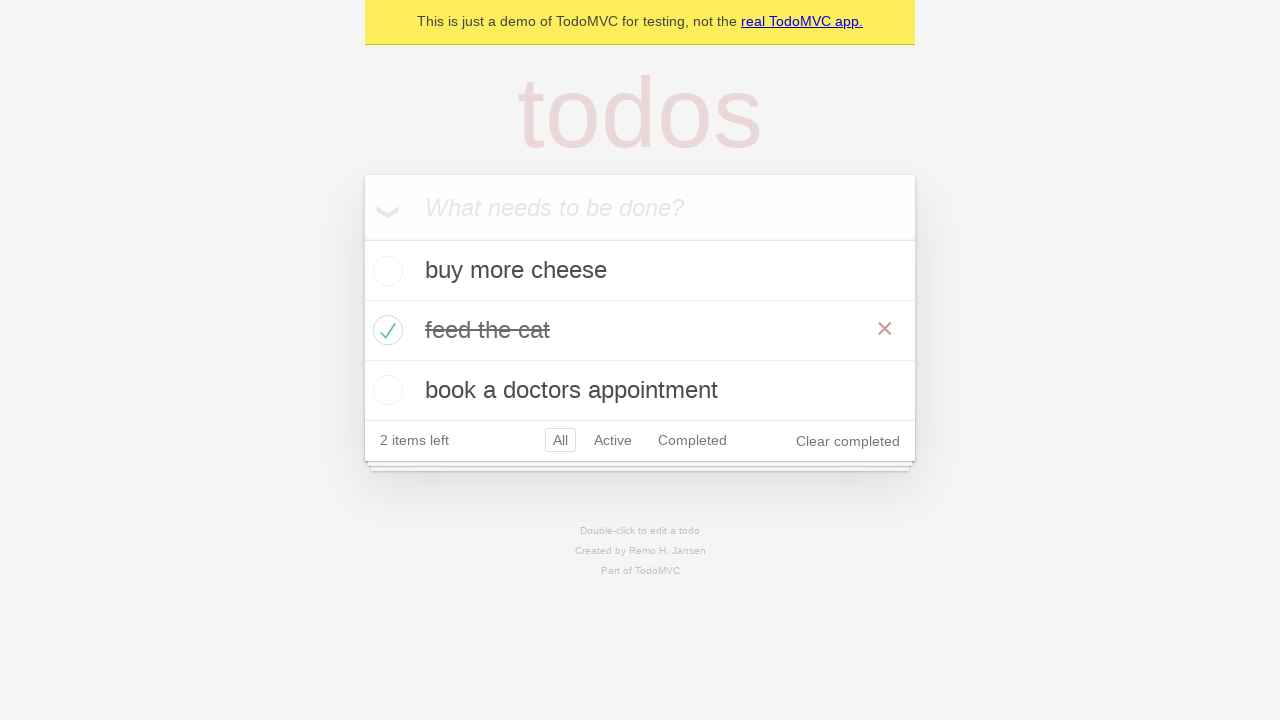

Clicked 'Clear completed' button to remove completed items at (848, 441) on internal:role=button[name="Clear completed"i]
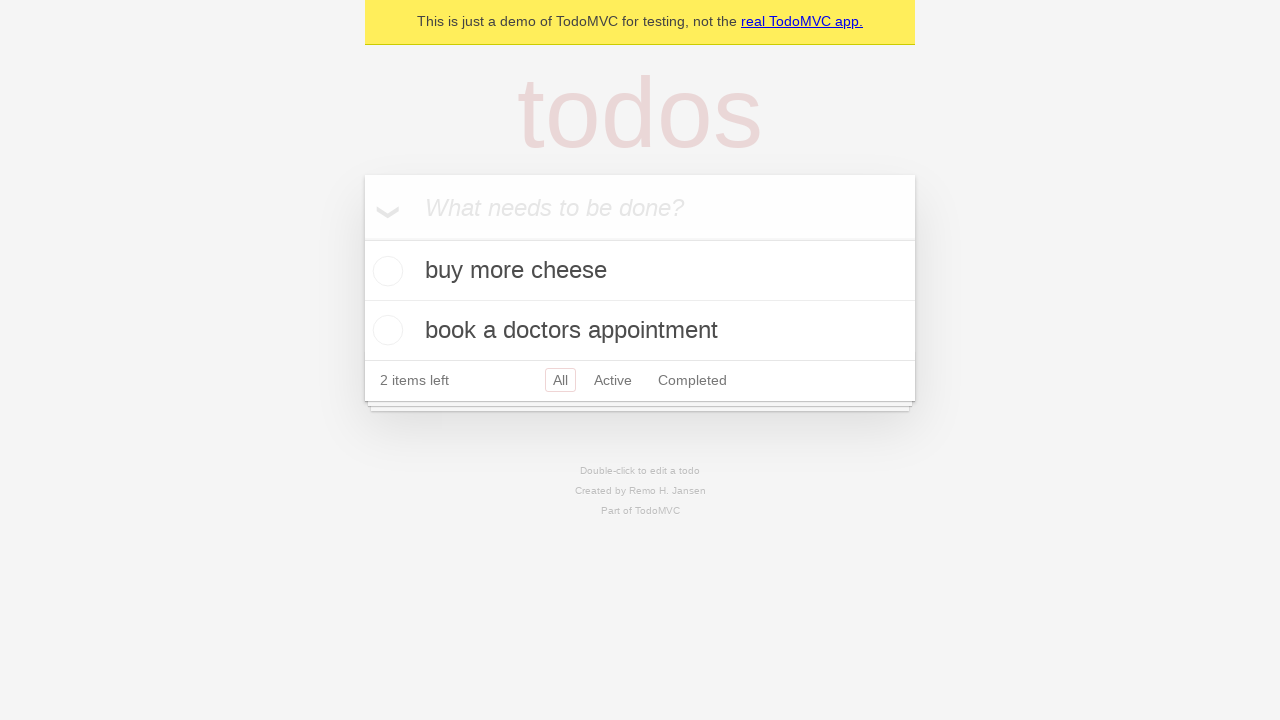

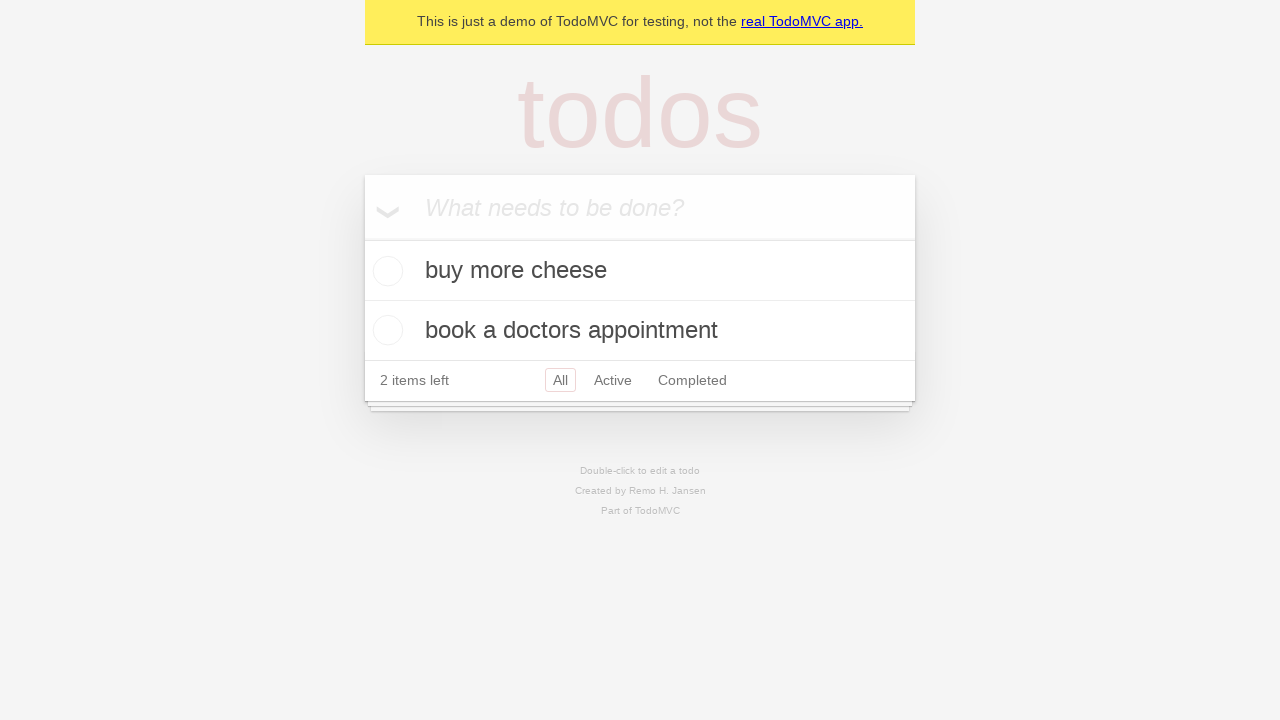